Tests window/tab handling by opening a new tab via a link, switching between tabs, and then returning to the original tab

Starting URL: https://rahulshettyacademy.com/AutomationPractice/

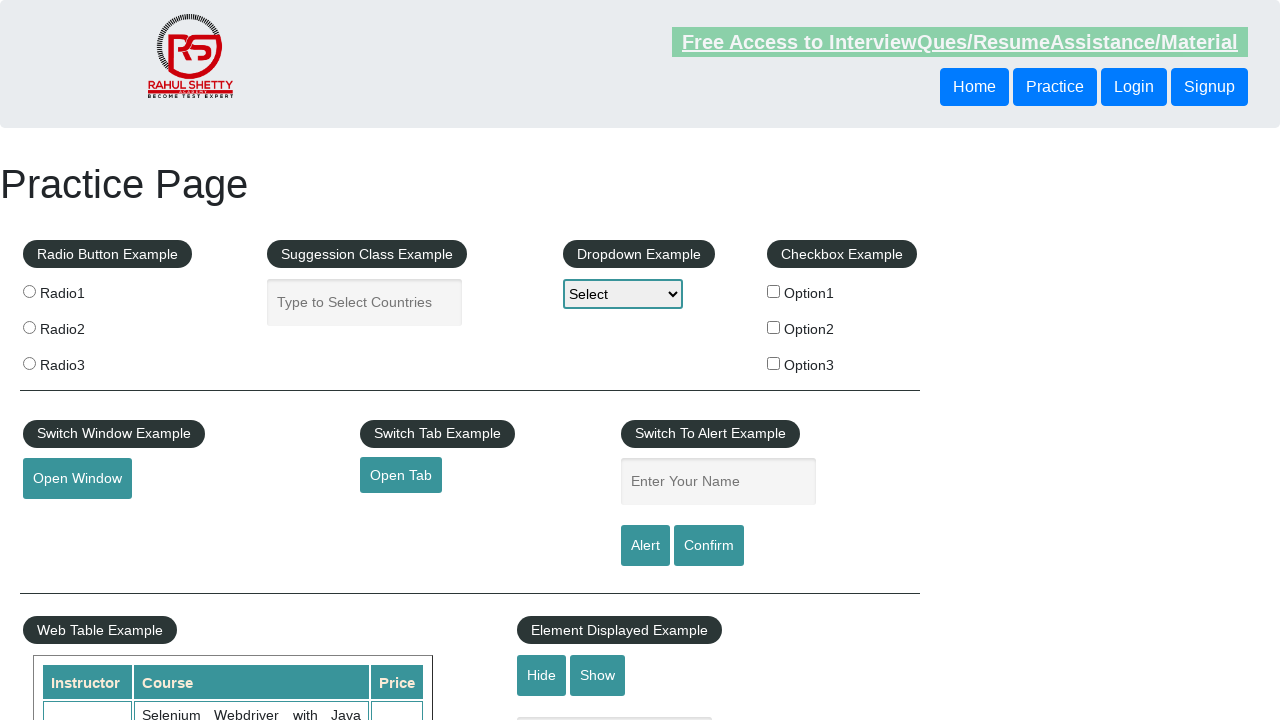

Clicked 'Open Tab' link to open a new tab at (401, 475) on text=Open Tab
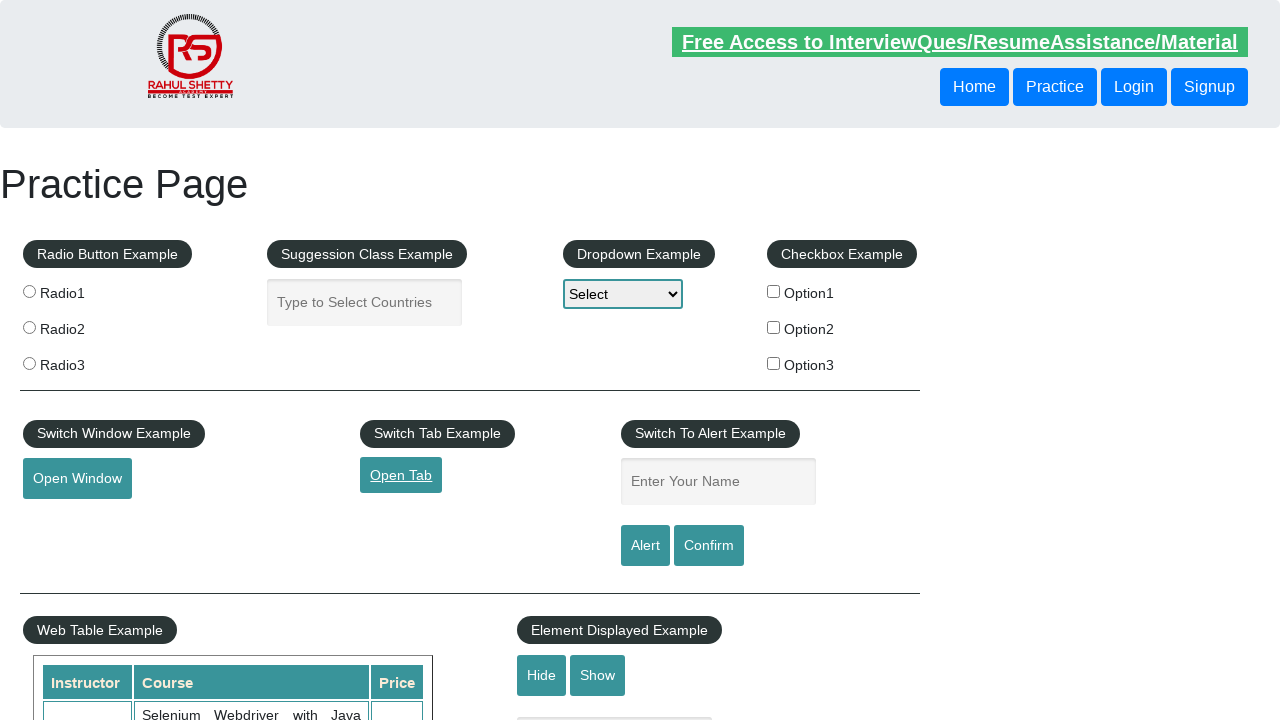

Retrieved all open pages/tabs from context
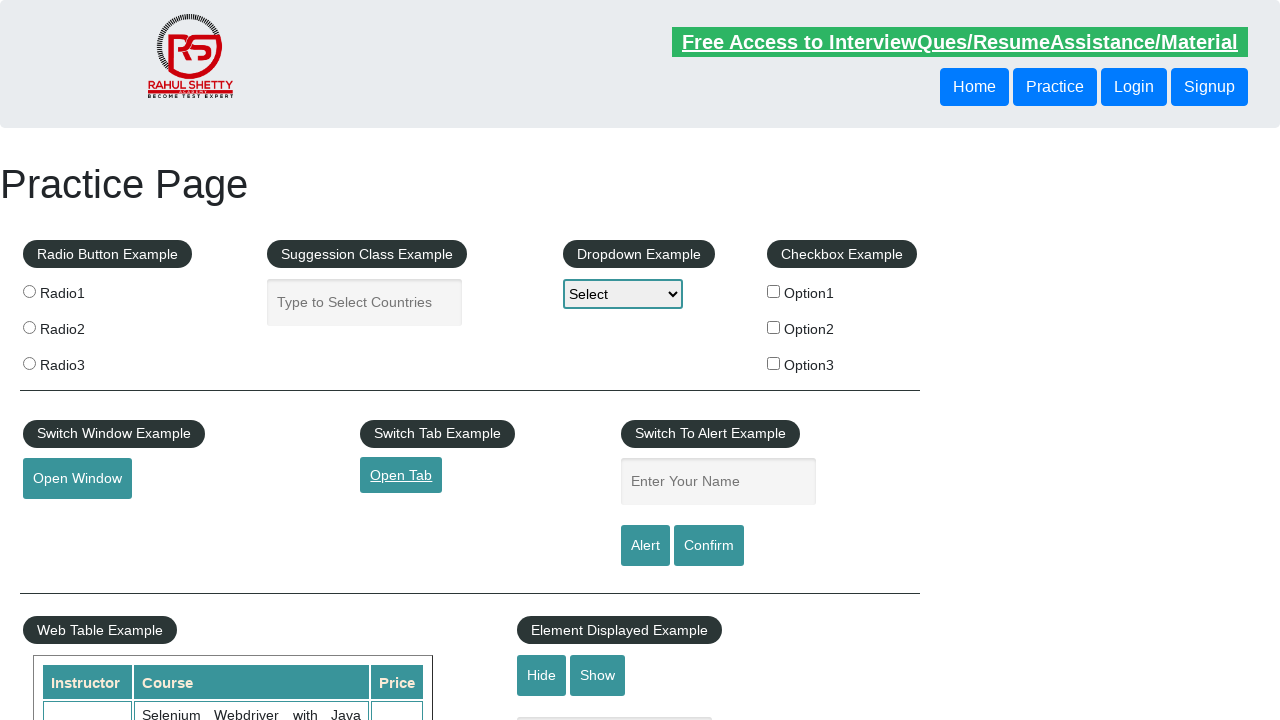

Switched focus back to the original tab
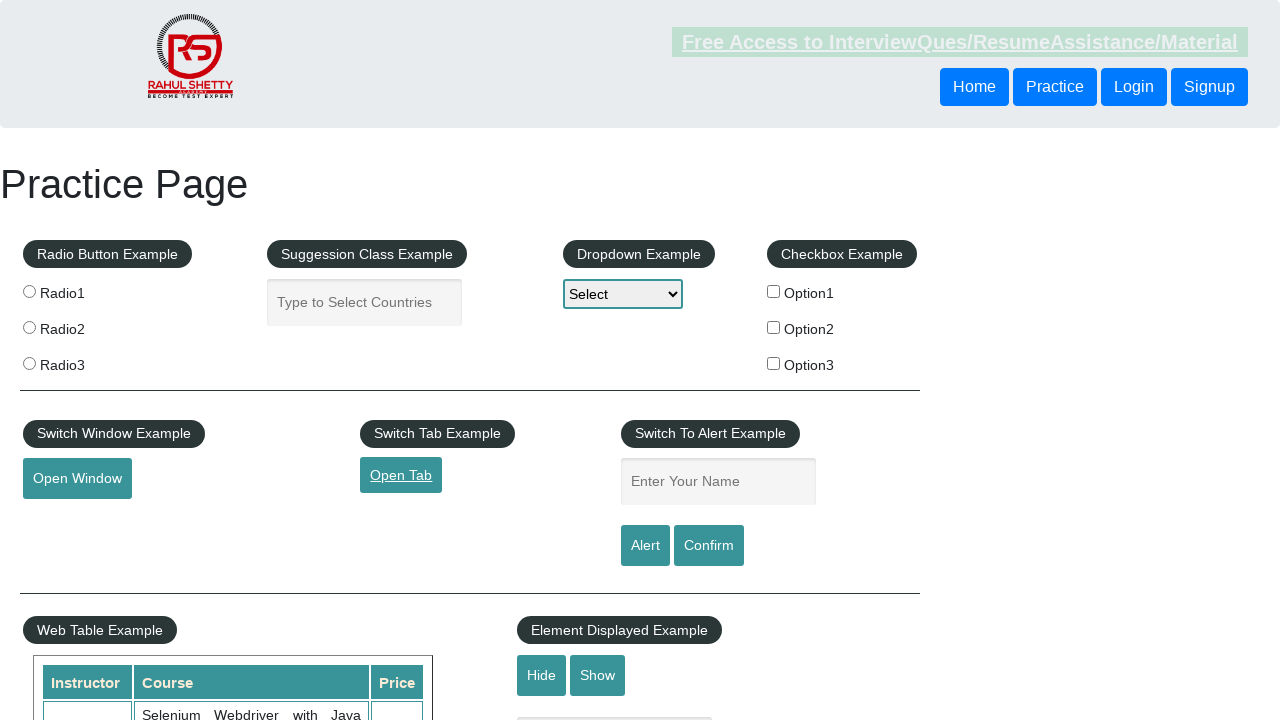

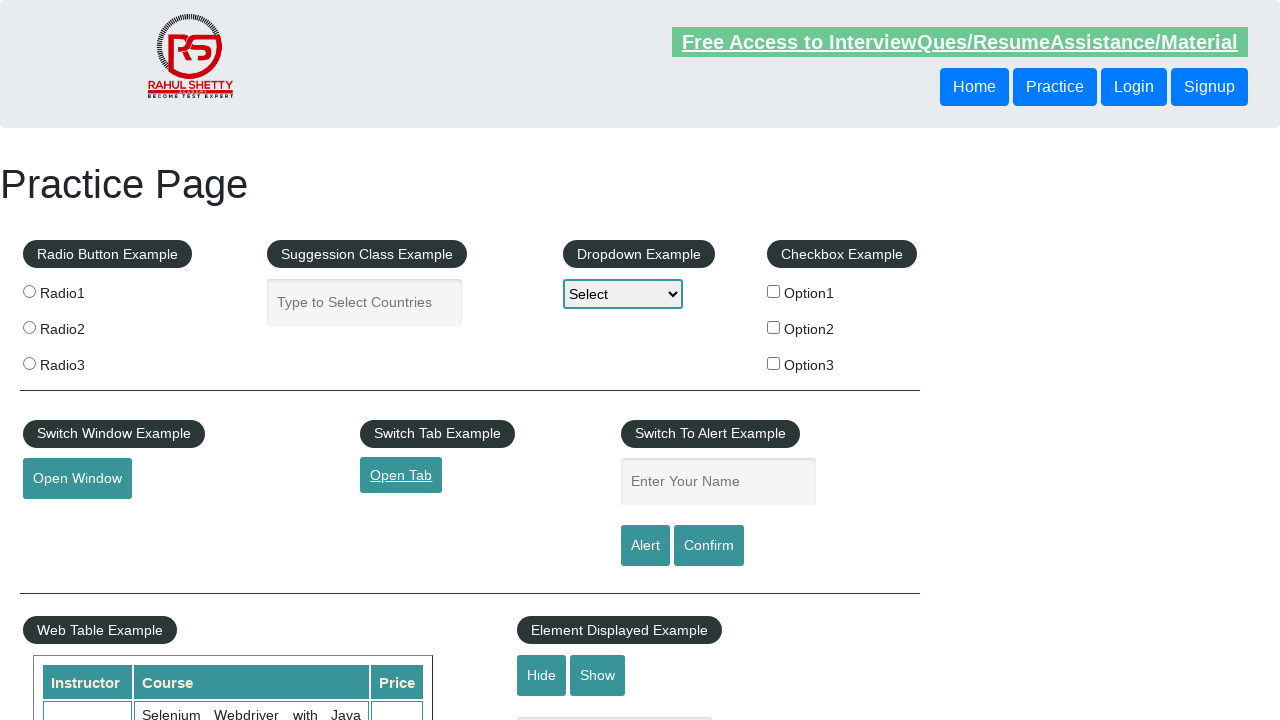